Tests alert popup functionality by clicking a button that triggers a delayed alert after a few seconds

Starting URL: https://demoqa.com/alerts

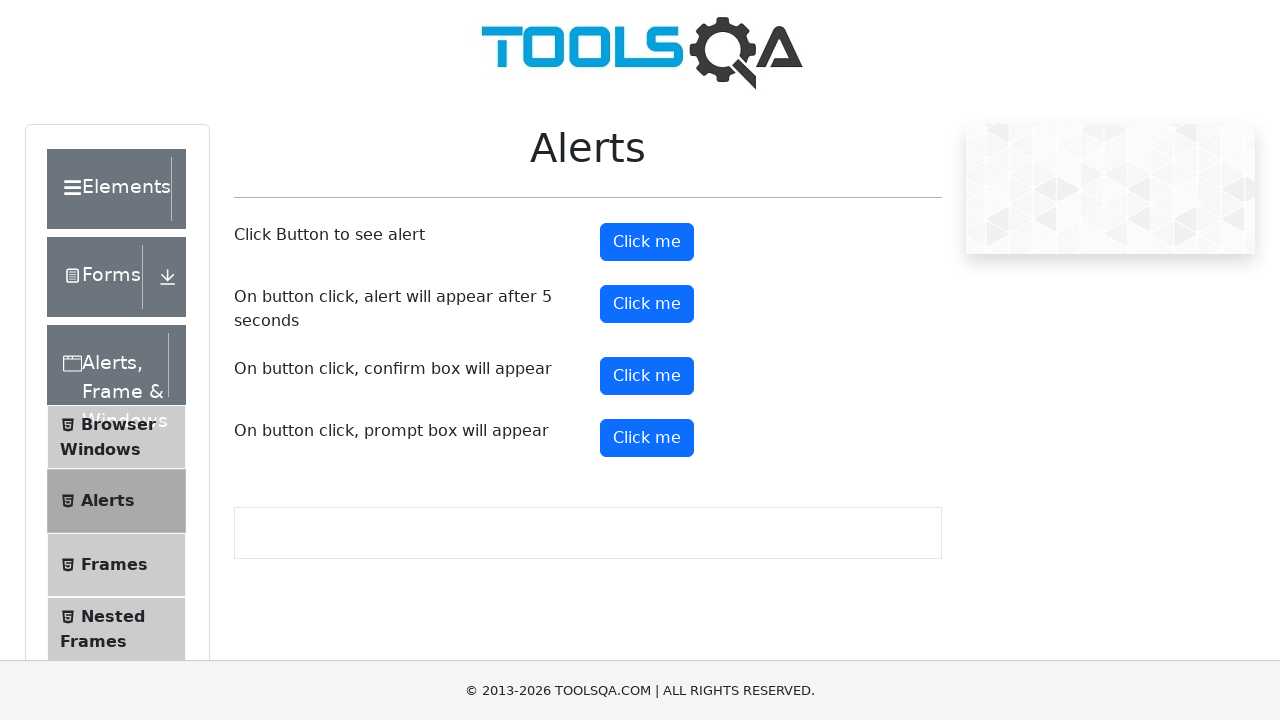

Clicked button to trigger delayed alert at (647, 304) on #timerAlertButton
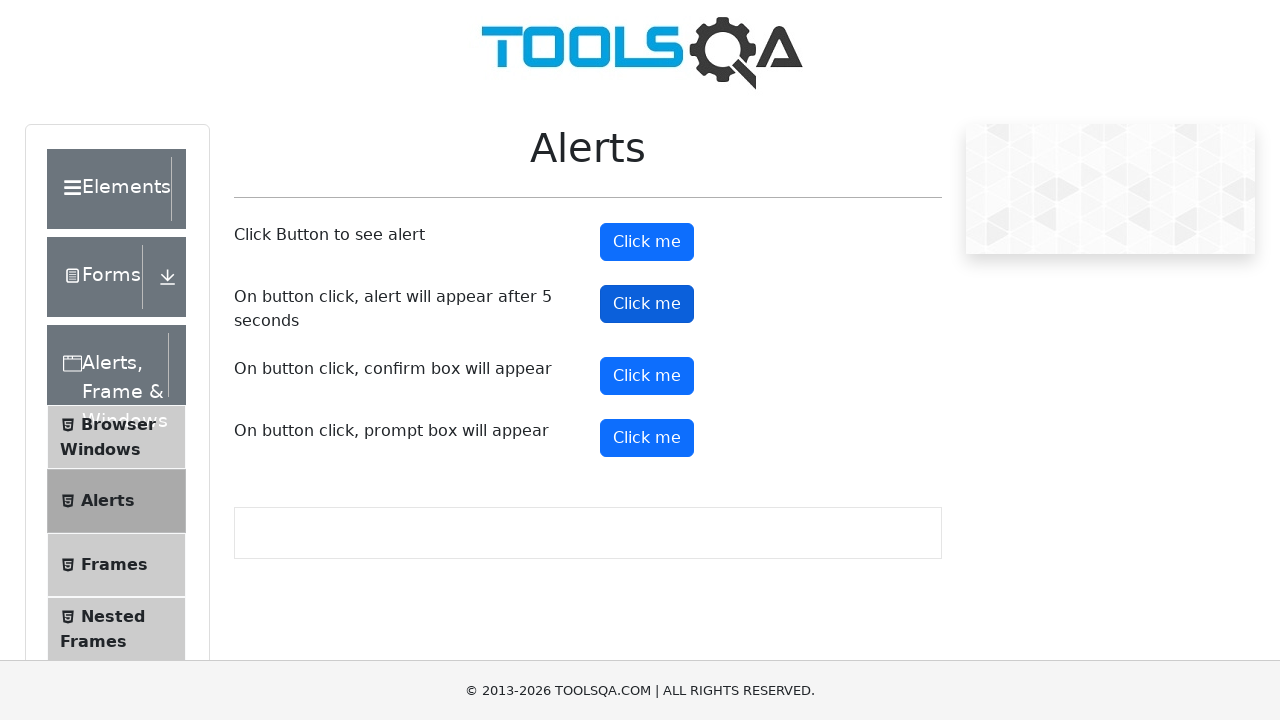

Waited 5.5 seconds for alert to appear
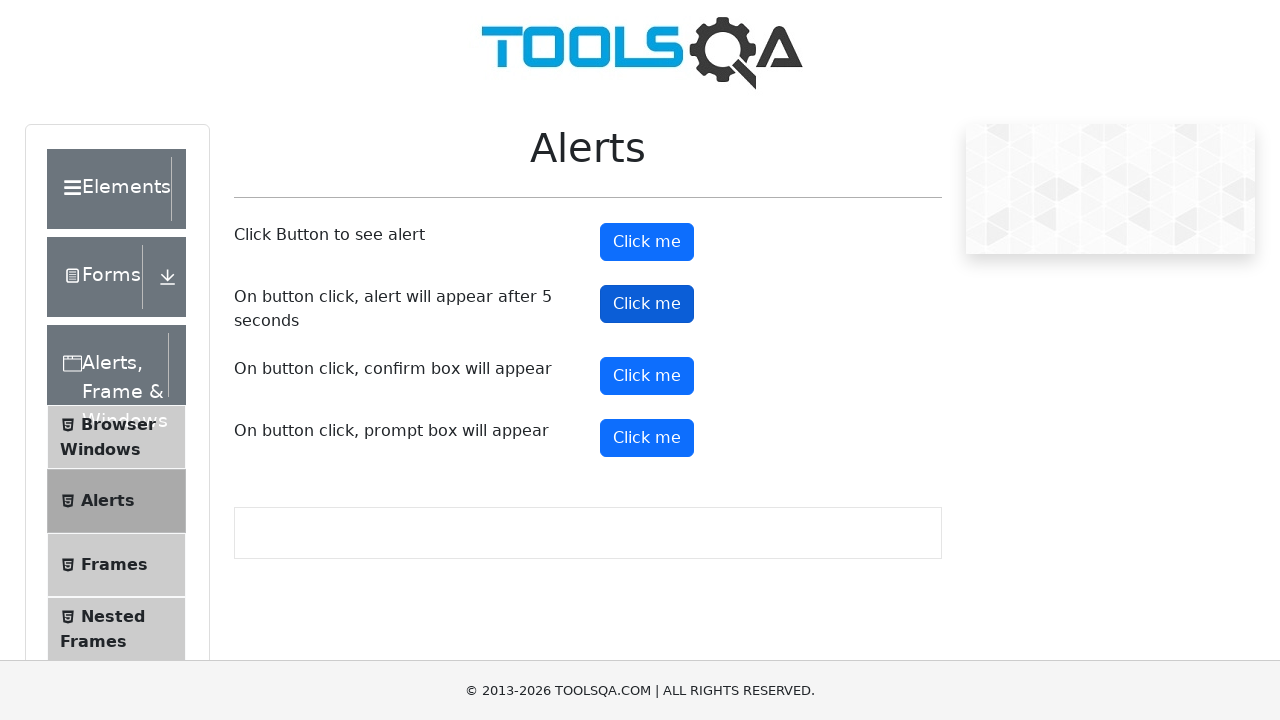

Set up dialog handler to accept alert
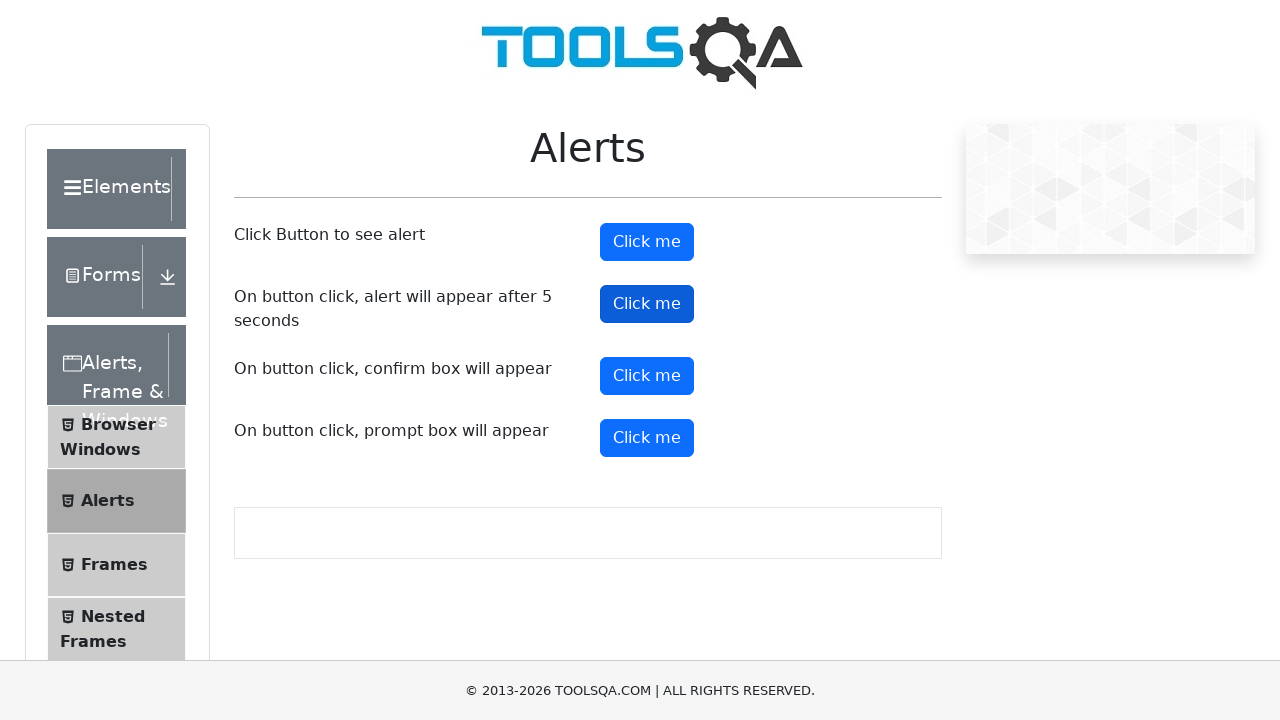

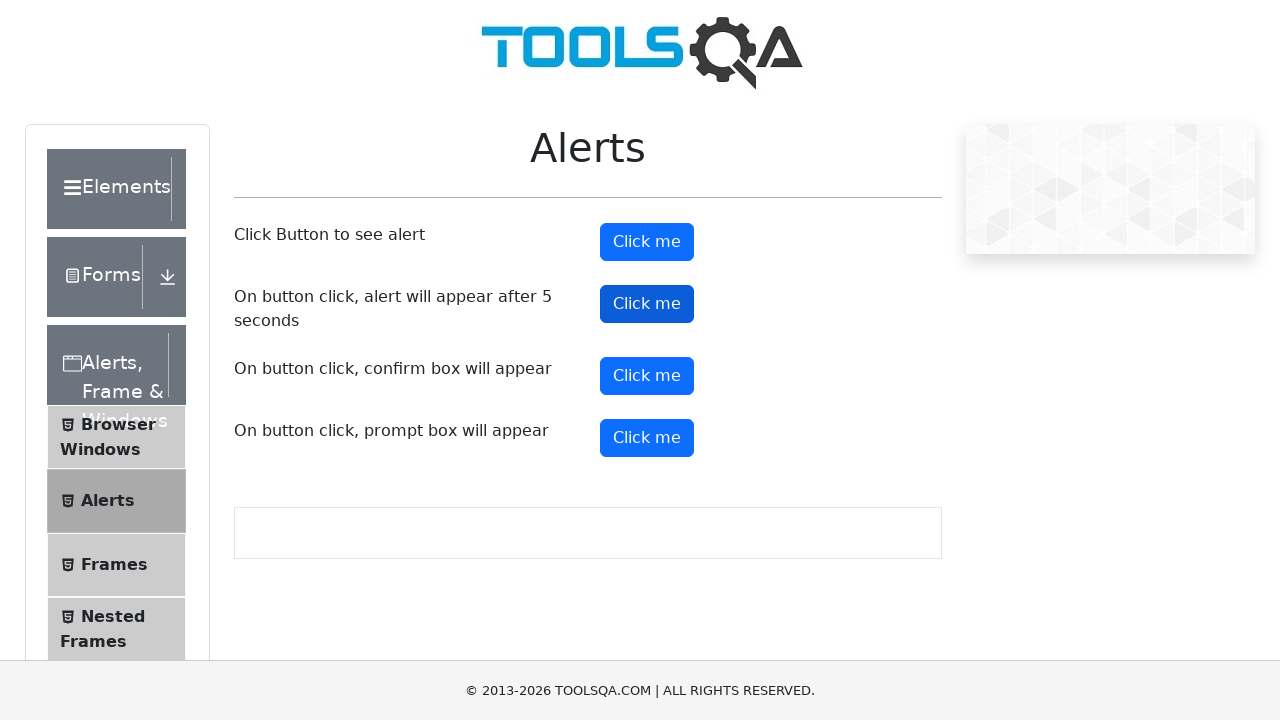